Tests file download functionality by clicking on a file link to initiate download

Starting URL: https://the-internet.herokuapp.com/download

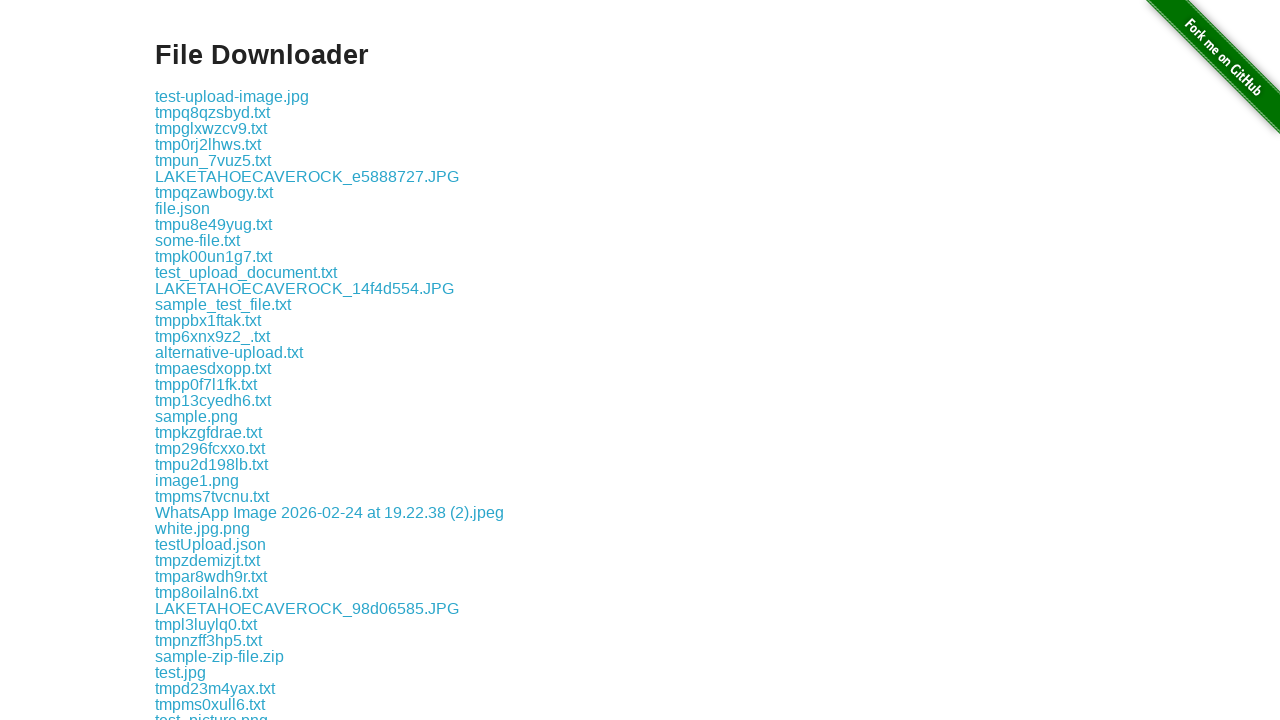

Download link 'some-file.txt' is visible and ready
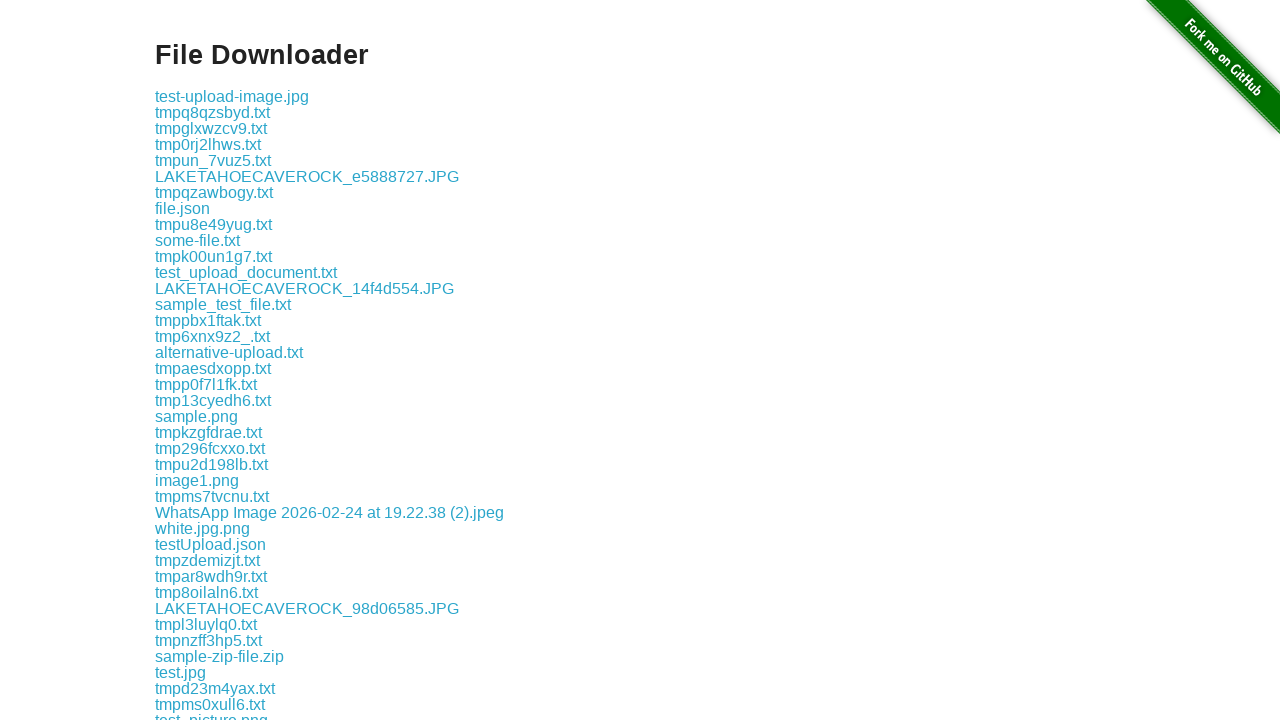

Scrolled download link into view
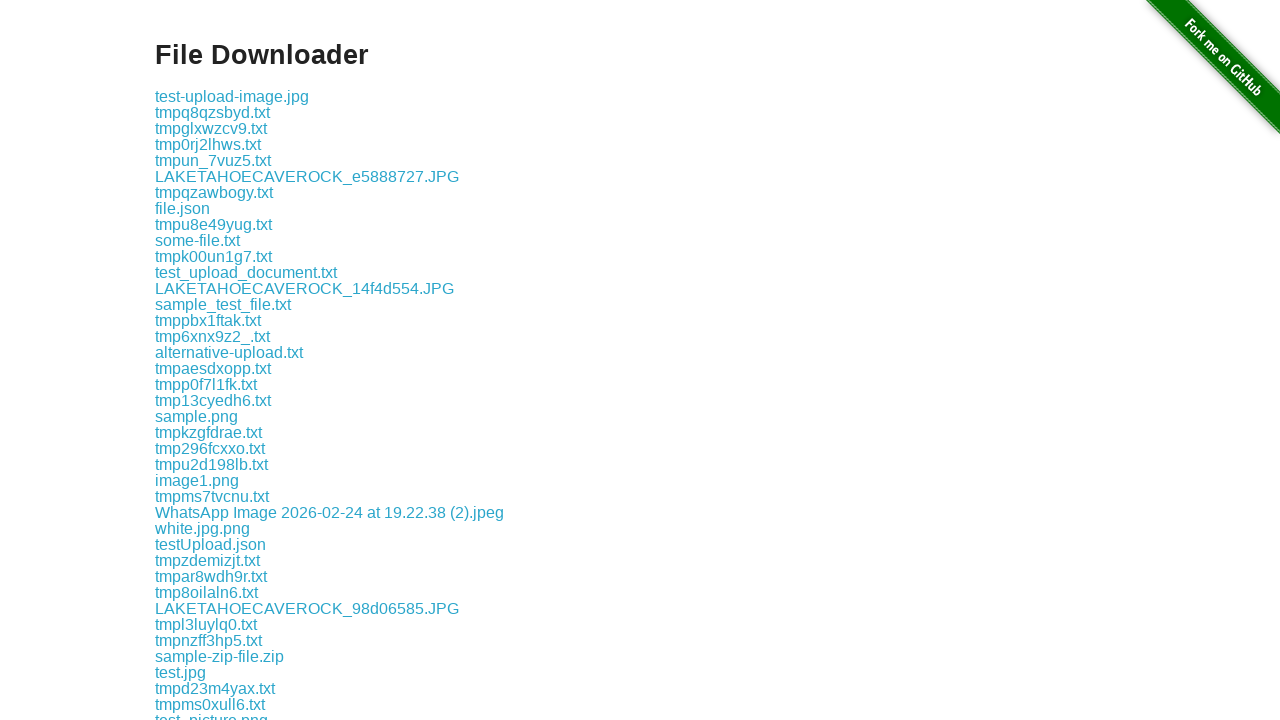

Clicked file link to initiate download at (198, 240) on internal:role=link[name="some-file.txt"i]
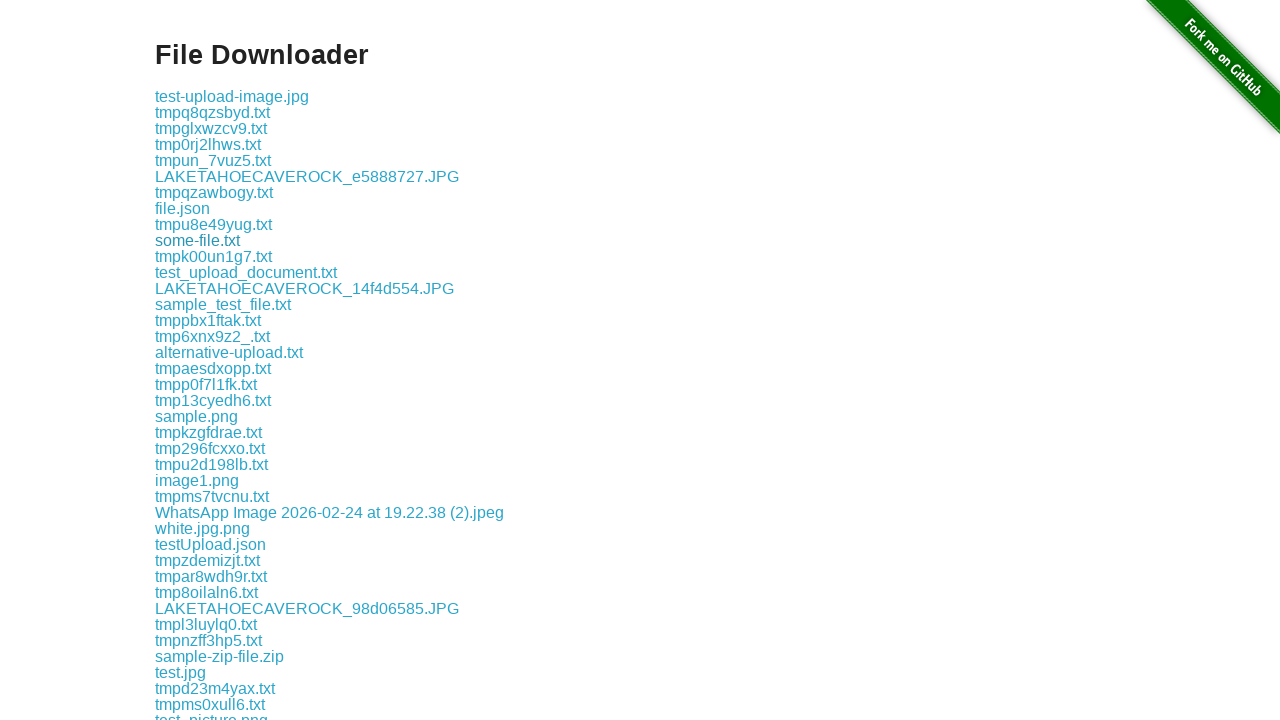

Waited 2 seconds for download to initiate
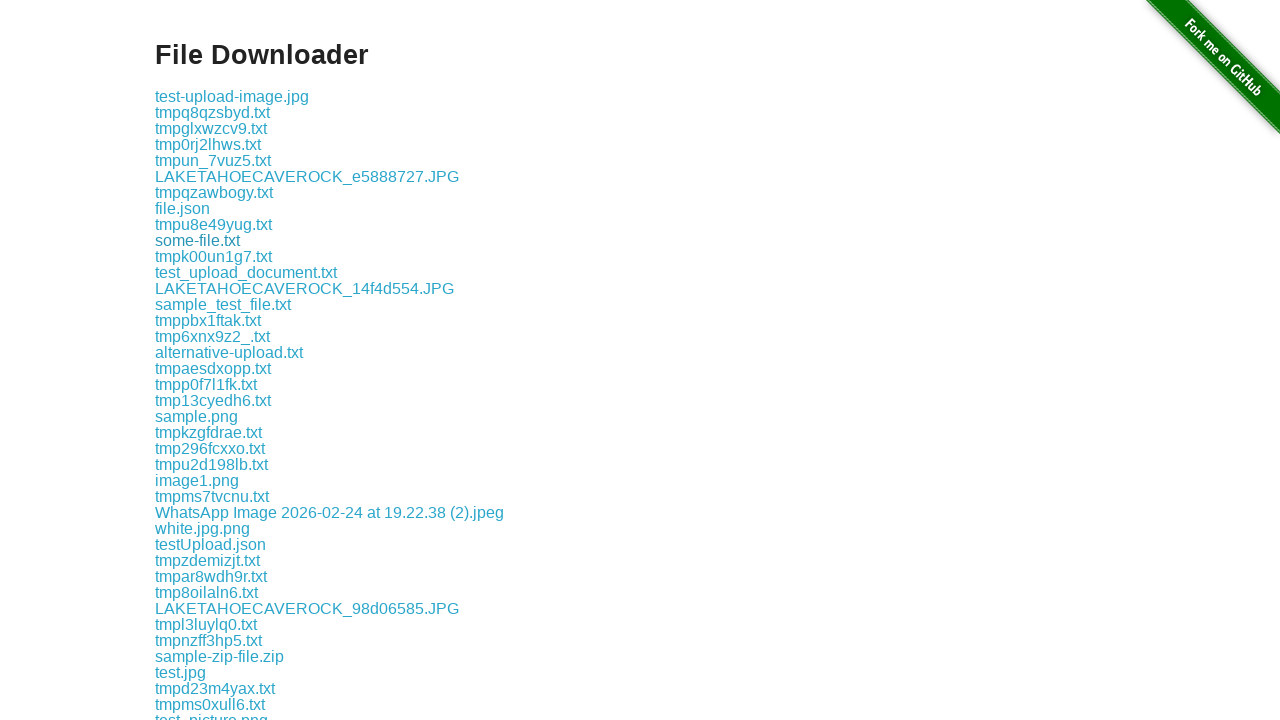

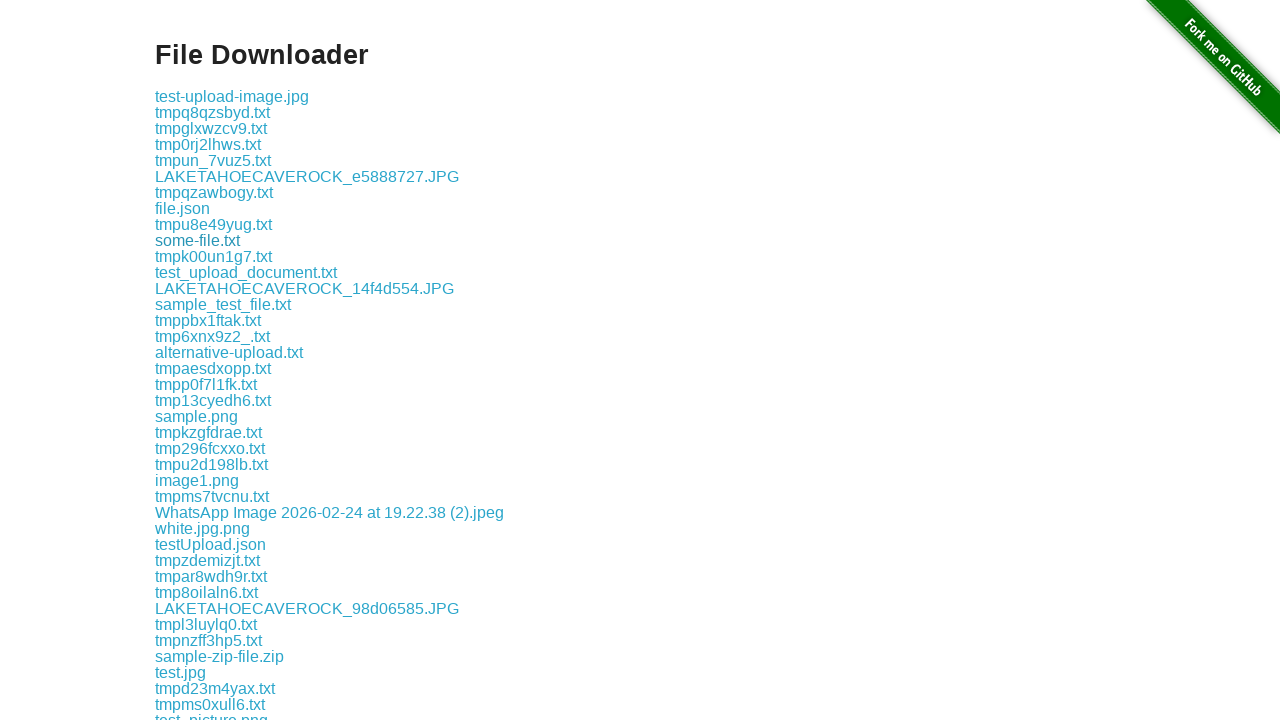